Tests the Make Appointment button on the CURA Healthcare demo site by clicking it to initiate the appointment flow

Starting URL: https://katalon-demo-cura.herokuapp.com/

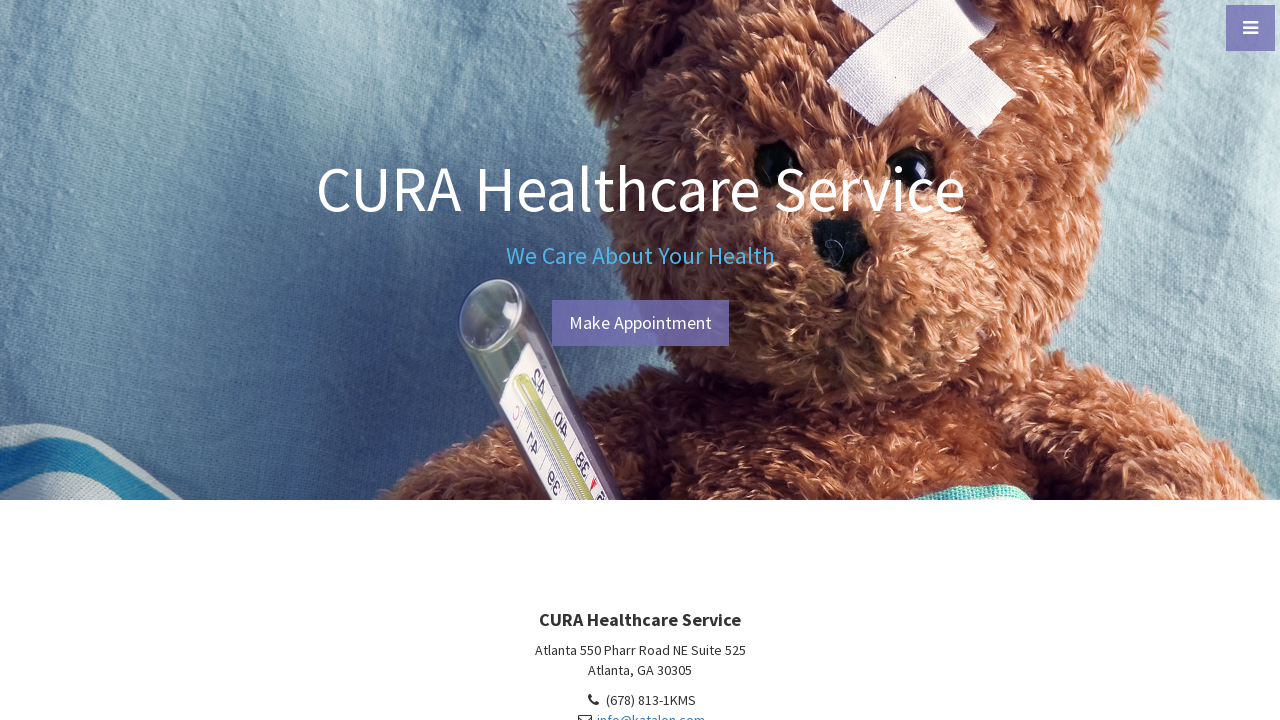

Clicked the Make Appointment button at (640, 323) on #btn-make-appointment
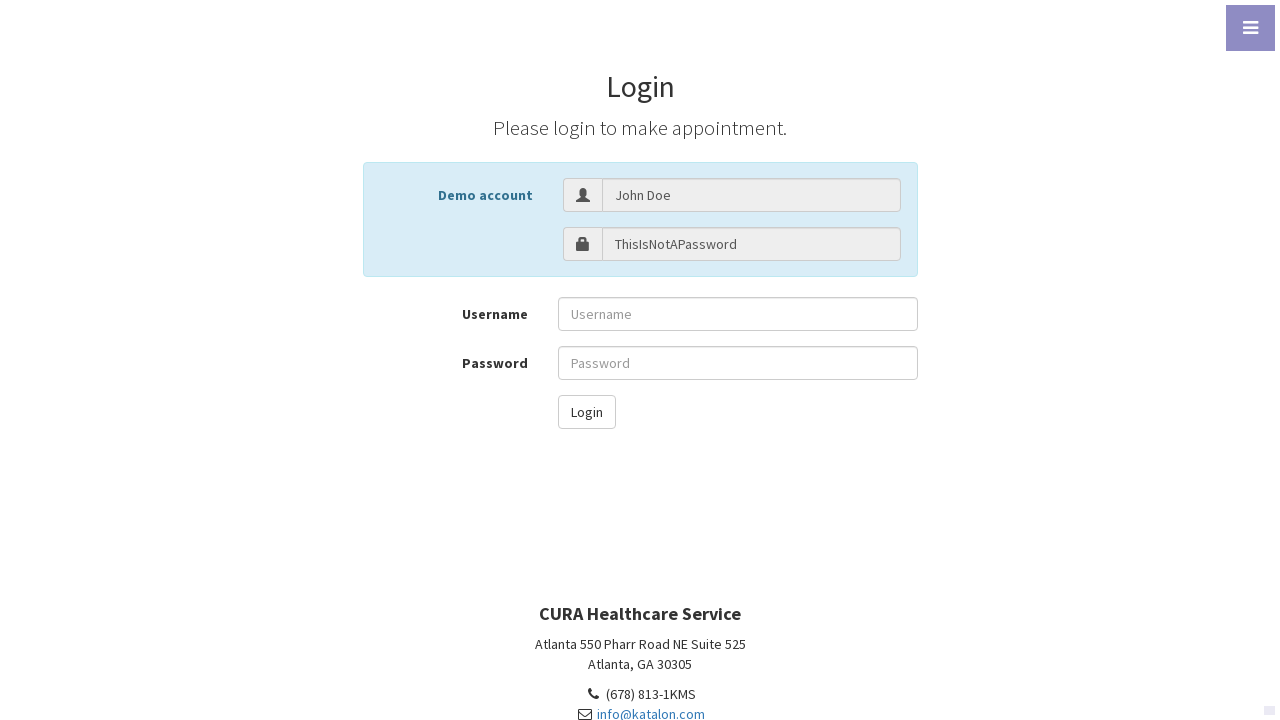

Waited for page to load after clicking Make Appointment button
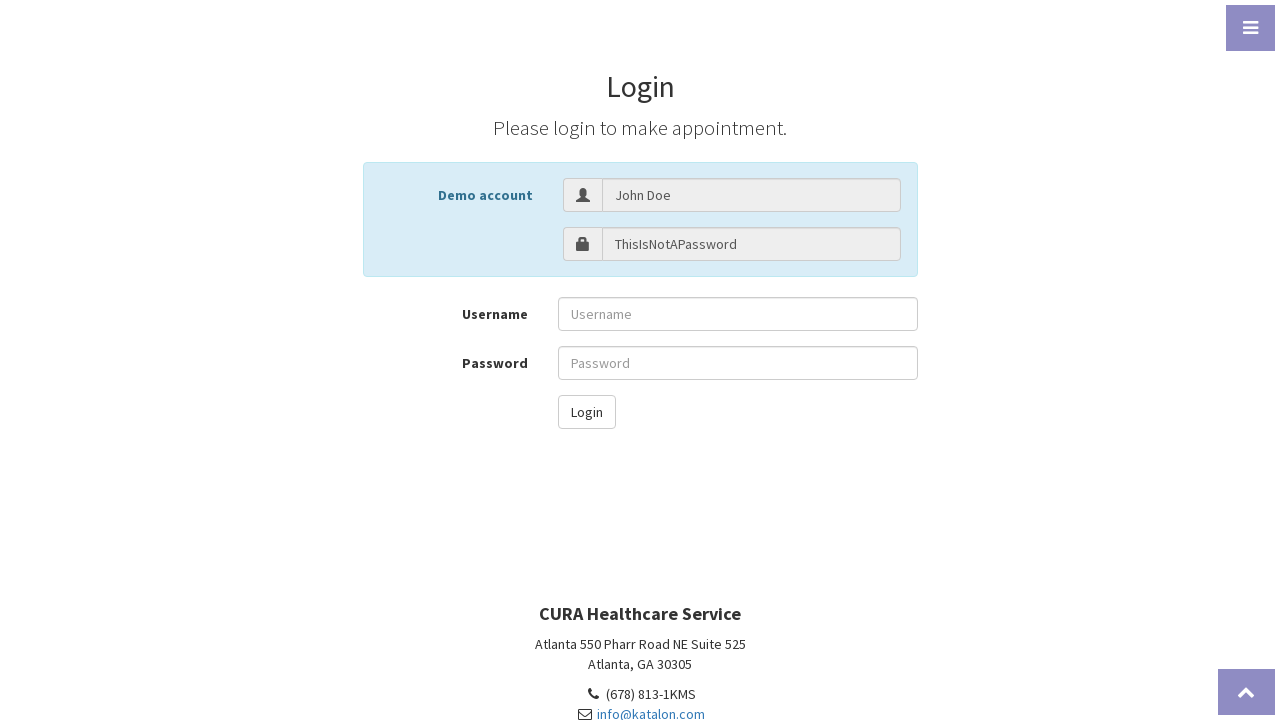

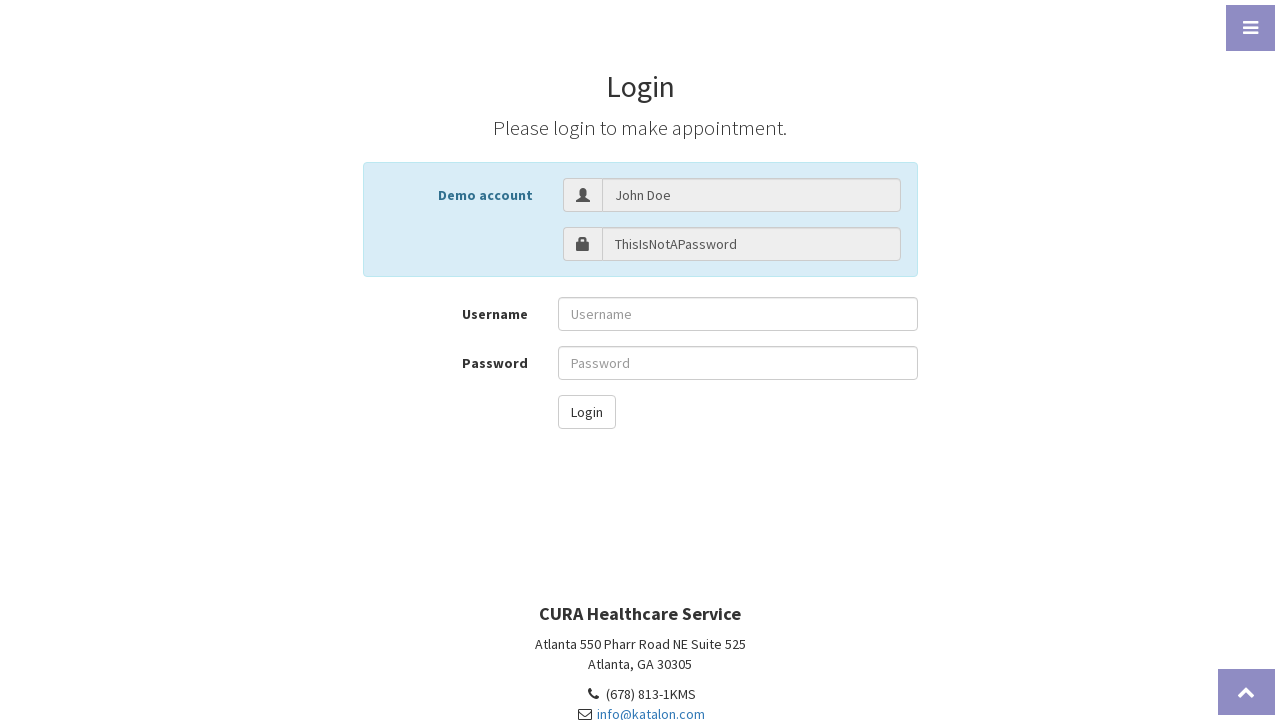